Tests drag-and-drop functionality by dragging an element labeled "Drag me" onto a target area labeled "Drop here" and verifies the target text changes to "Dropped!"

Starting URL: https://demoqa.com/droppable

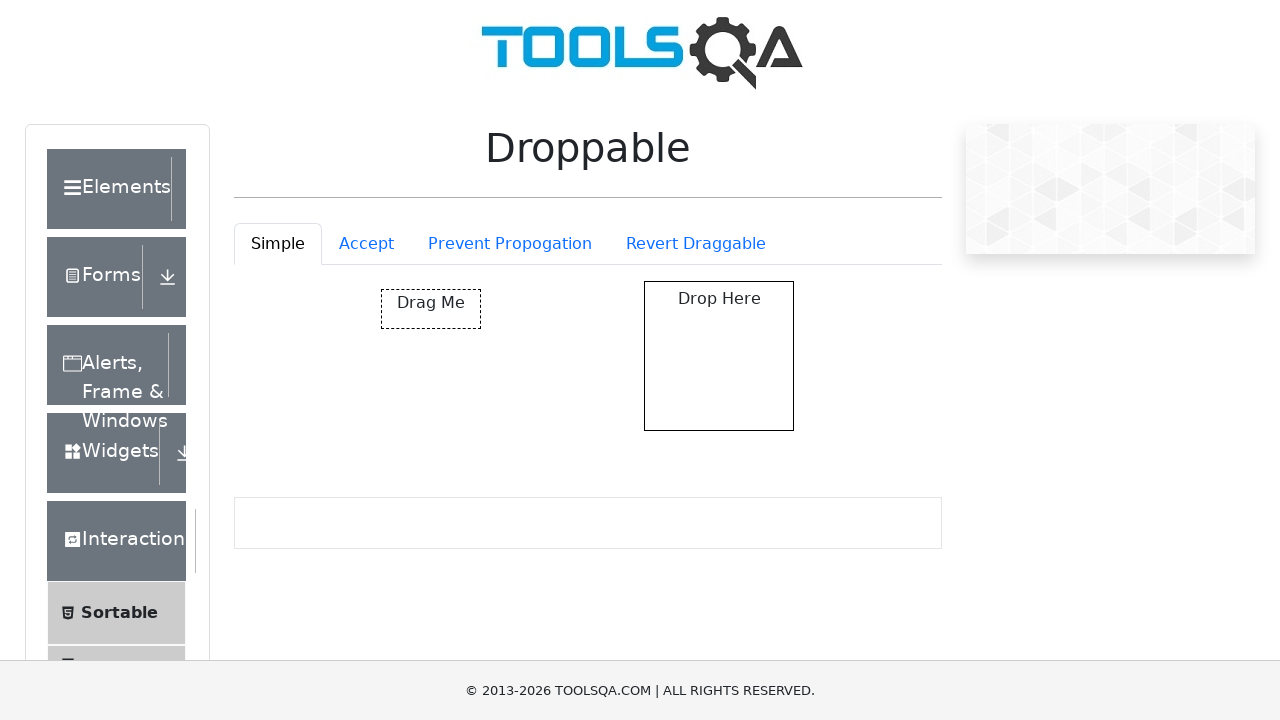

Located the draggable element with id 'draggable'
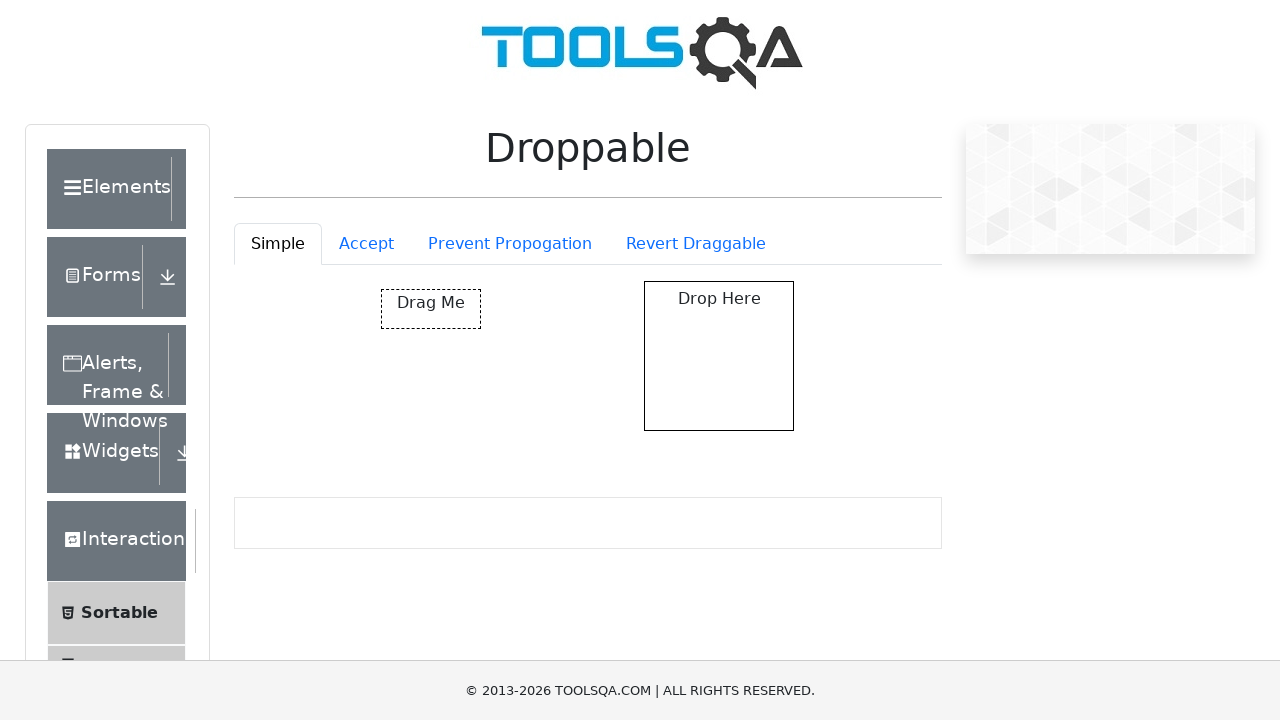

Located the drop target area with id 'droppable'
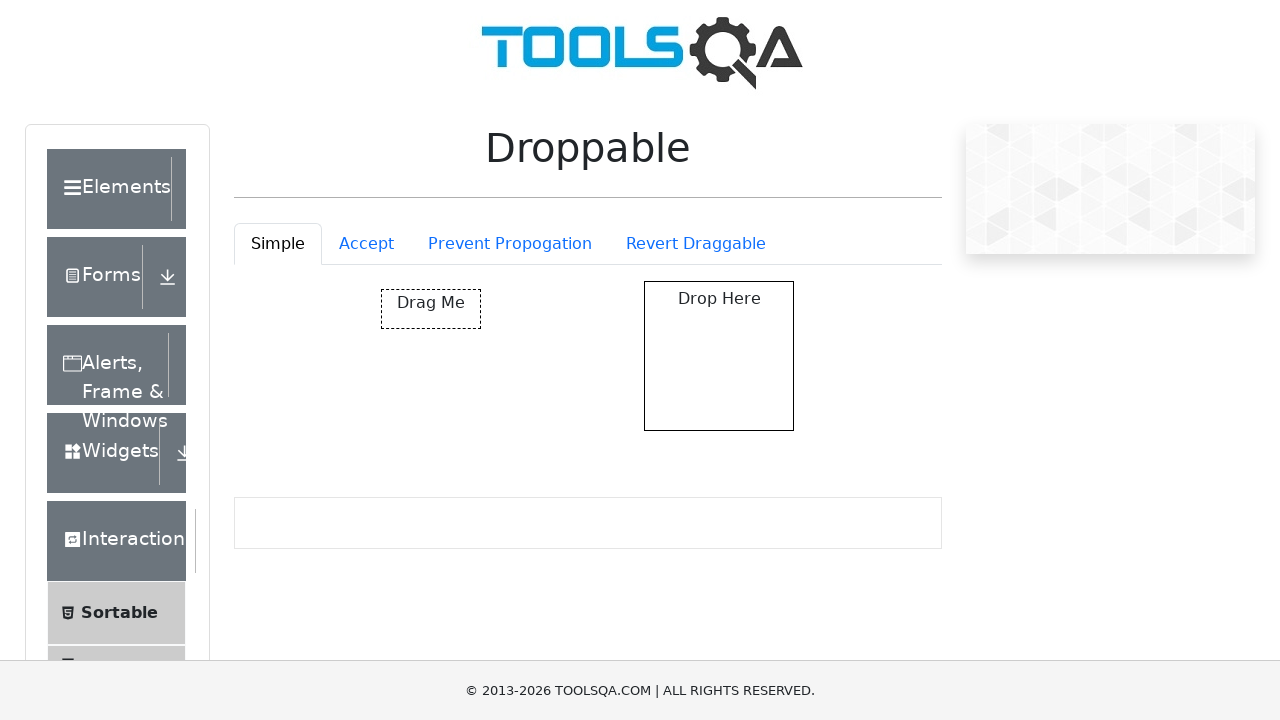

Dragged 'Drag me' element onto the drop target at (719, 356)
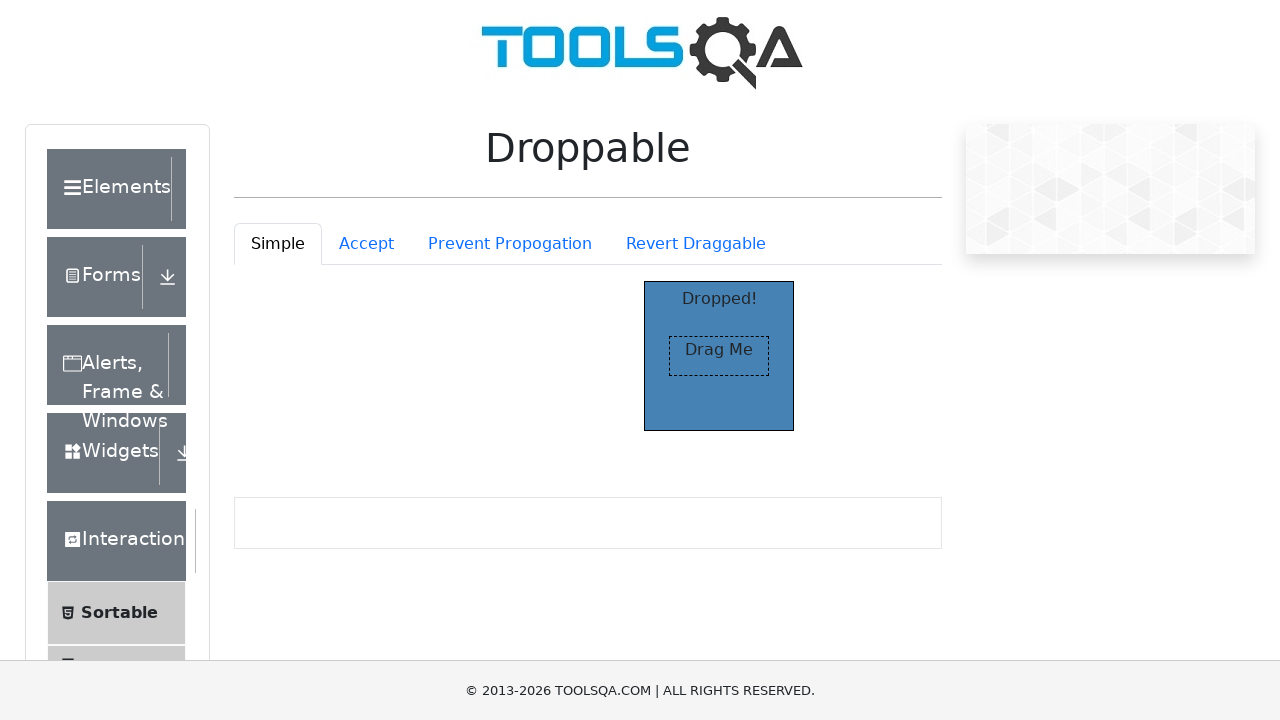

Located the 'Dropped!' text element to verify drop success
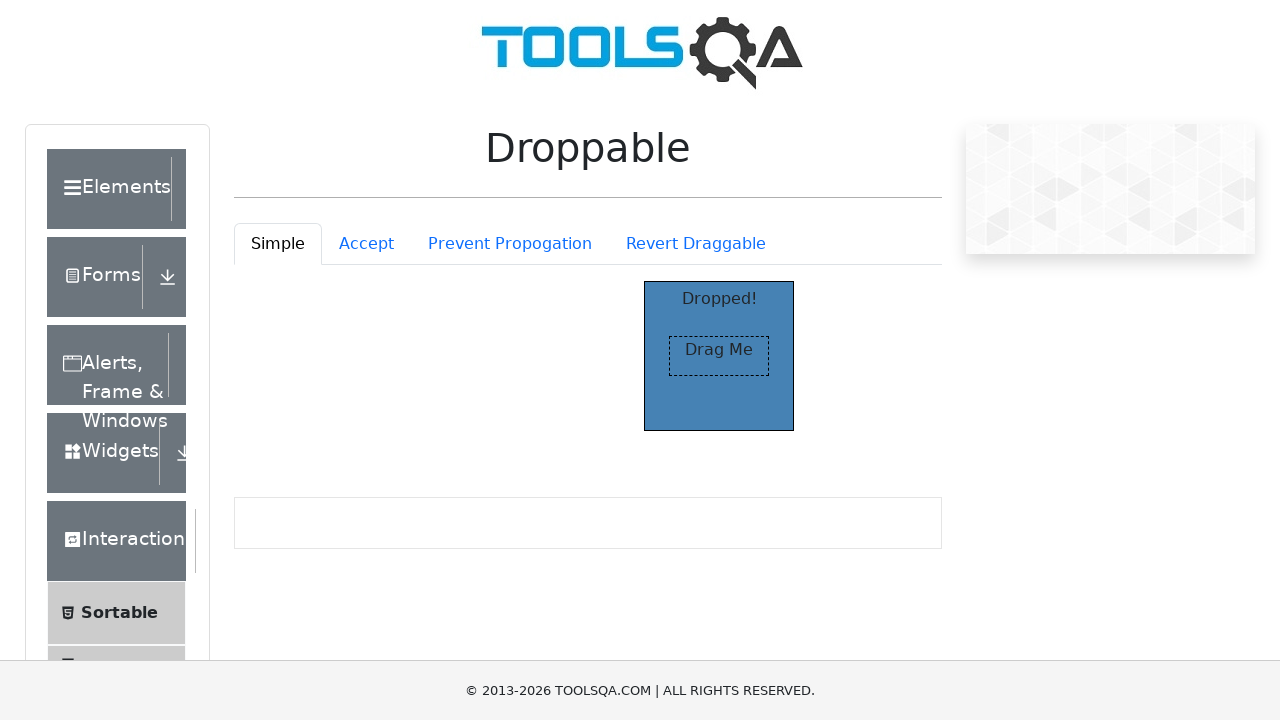

Verified that drop target text changed to 'Dropped!' - drag-and-drop test passed
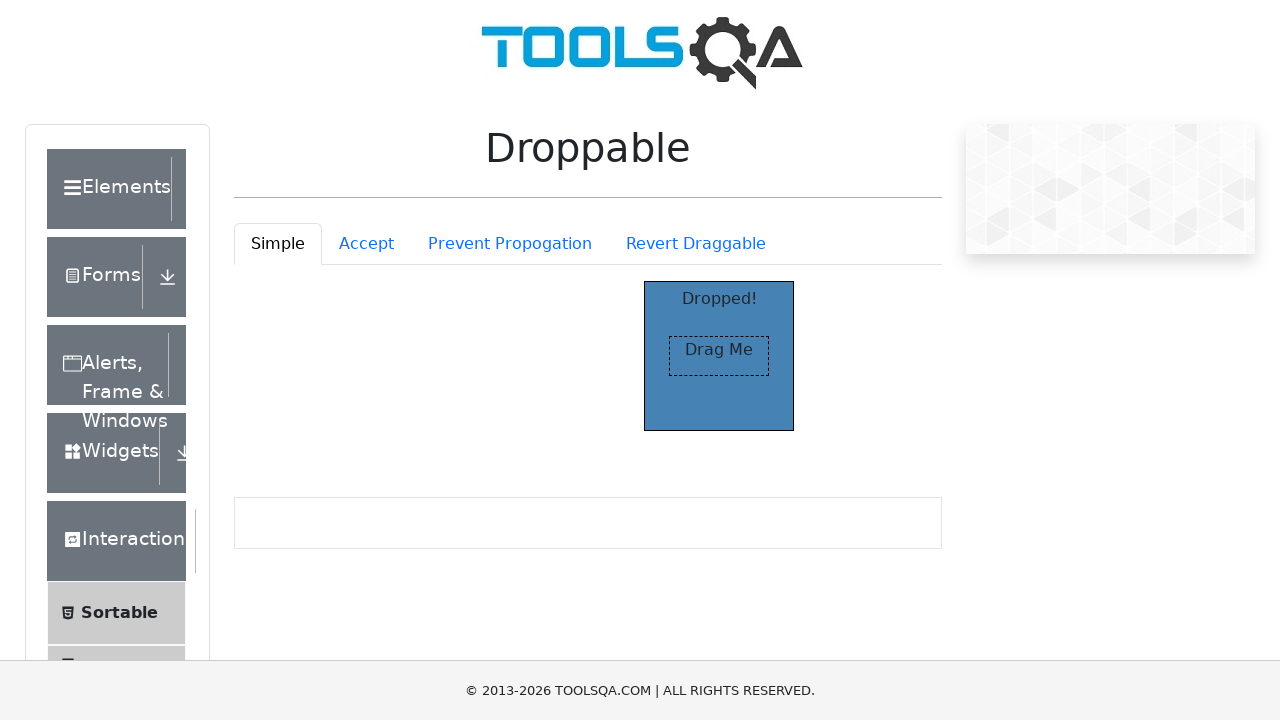

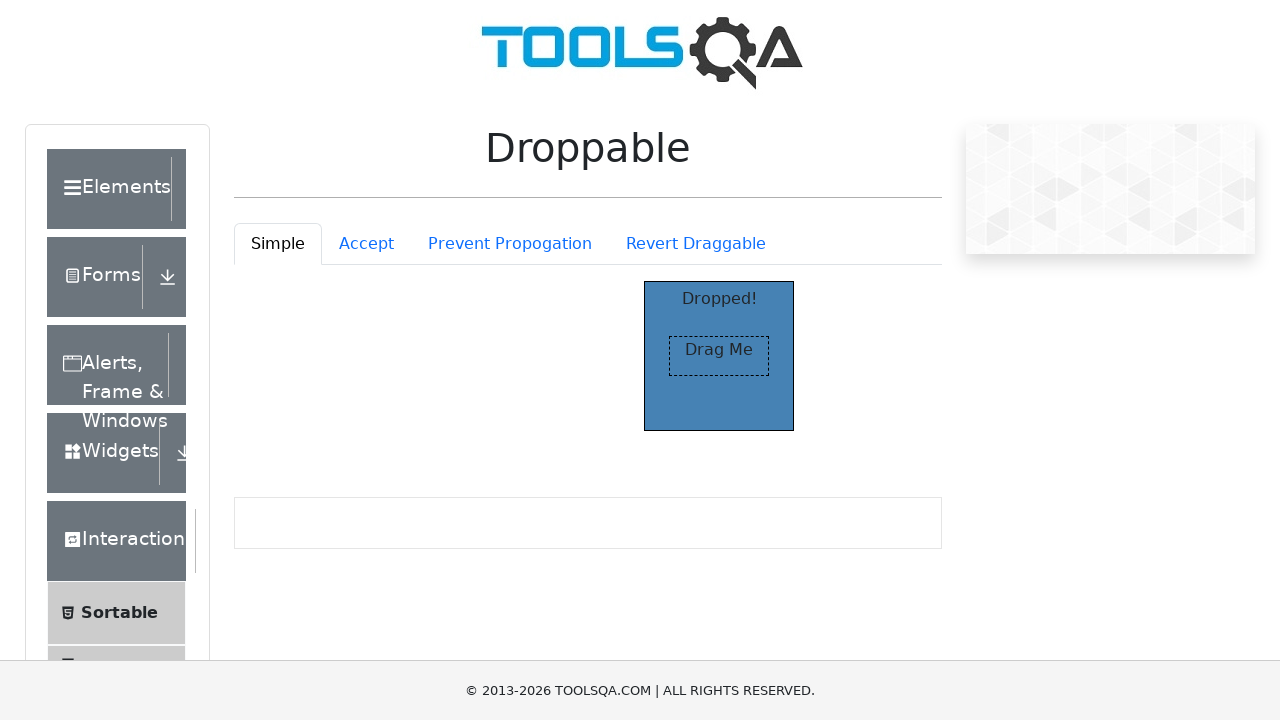